Tests a practice form by filling in personal information fields (first name, last name, gender, phone number, and email) with multiple sets of test data and verifying the input

Starting URL: https://demoqa.com/automation-practice-form

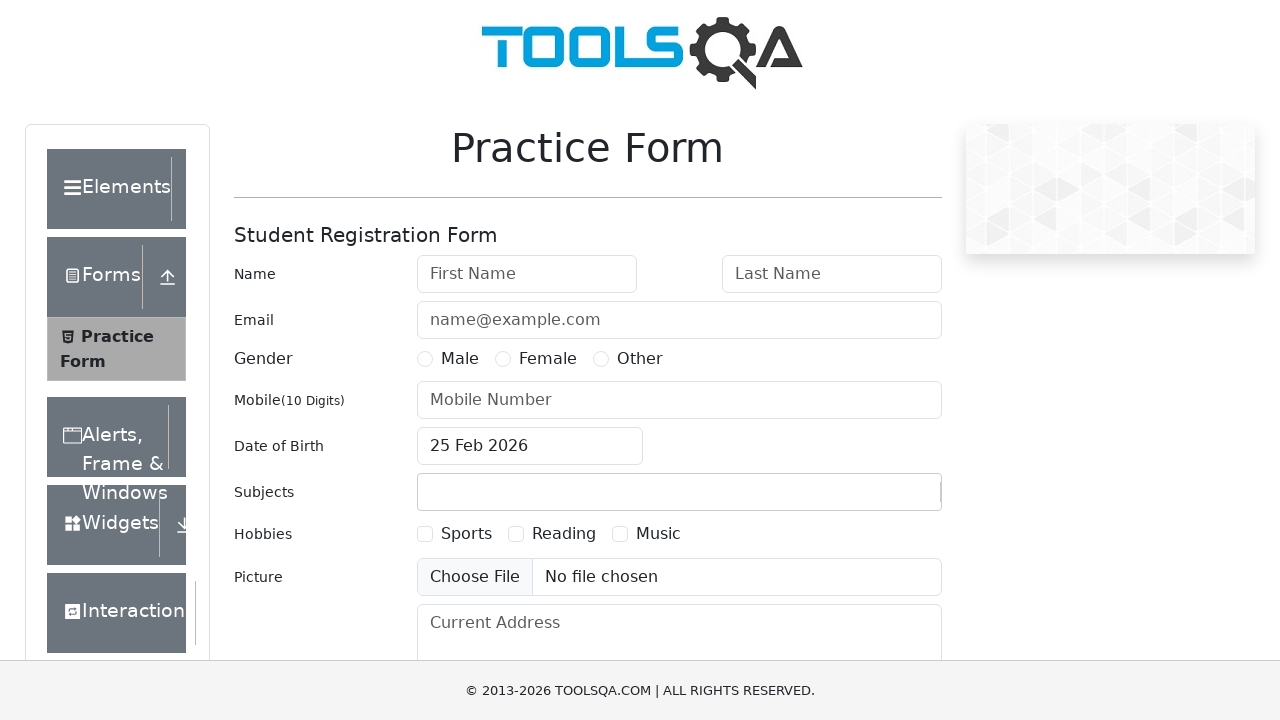

Filled first name field with 'Name 1' on input#firstName
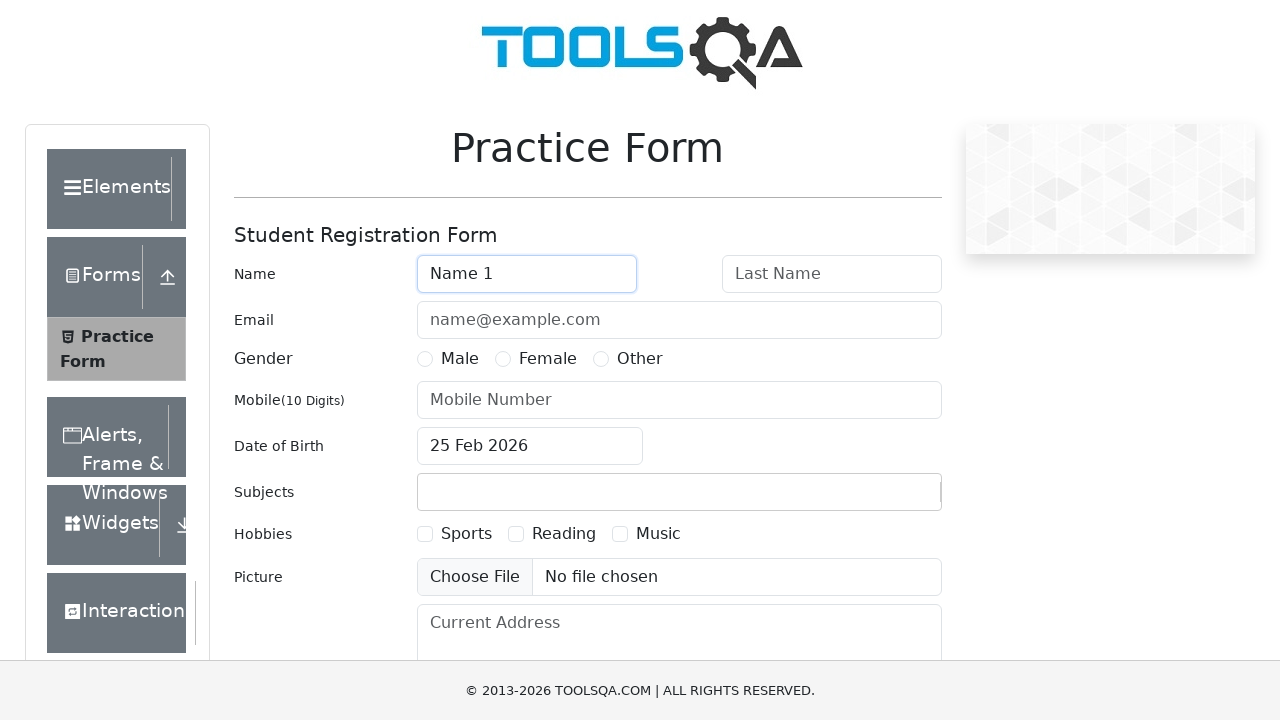

Filled last name field with 'Last Name 1' on input#lastName
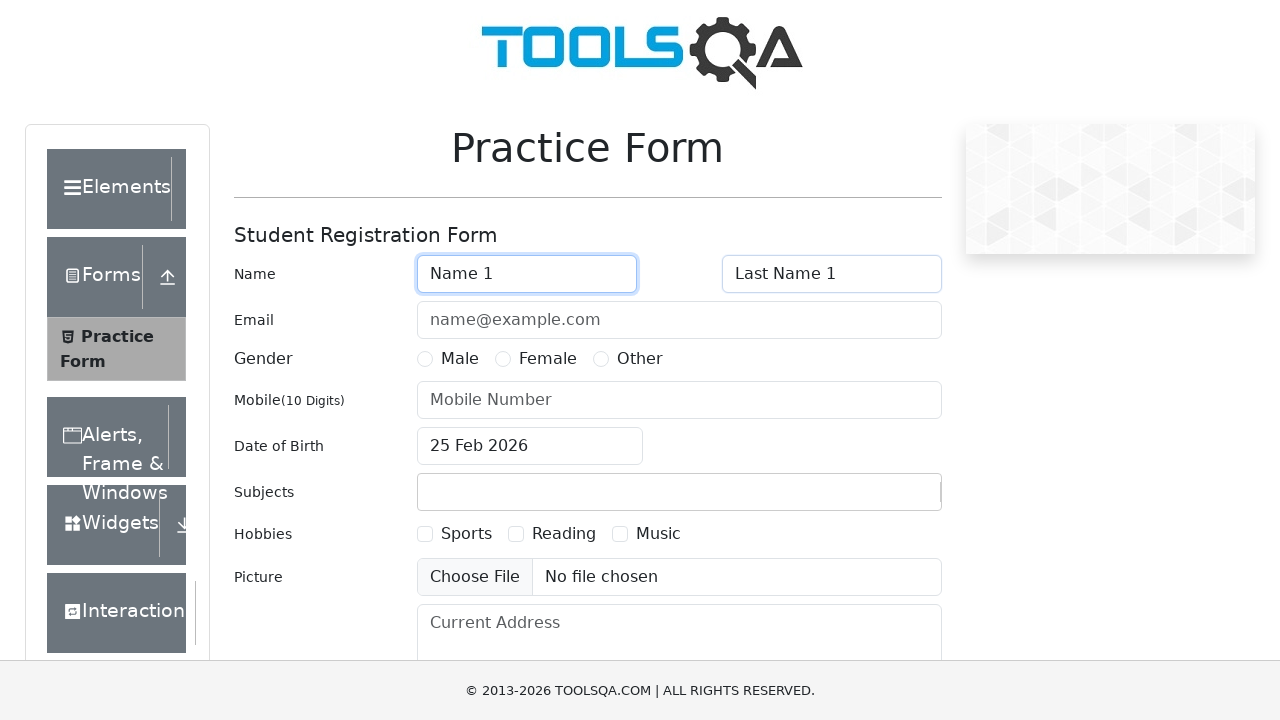

Selected gender option at index 1 at (548, 359) on xpath=//div[@id='genterWrapper']//label >> nth=1
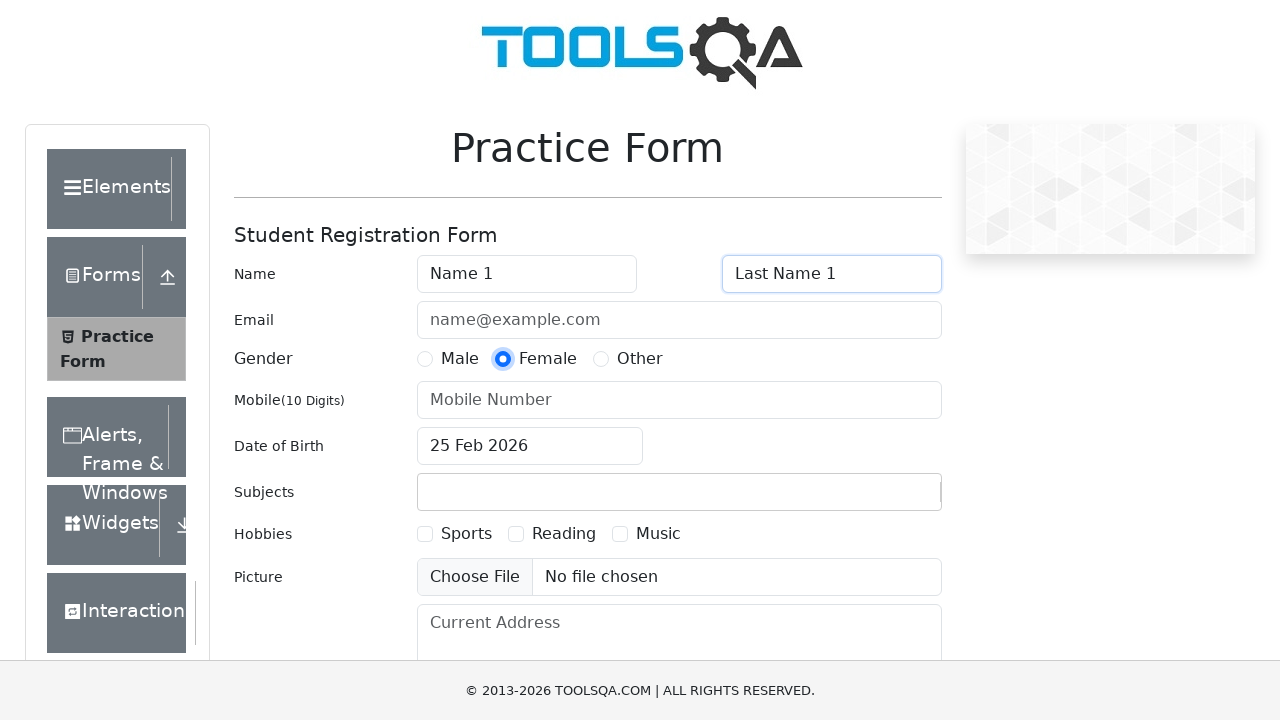

Filled phone number field with '312312312' on input#userNumber
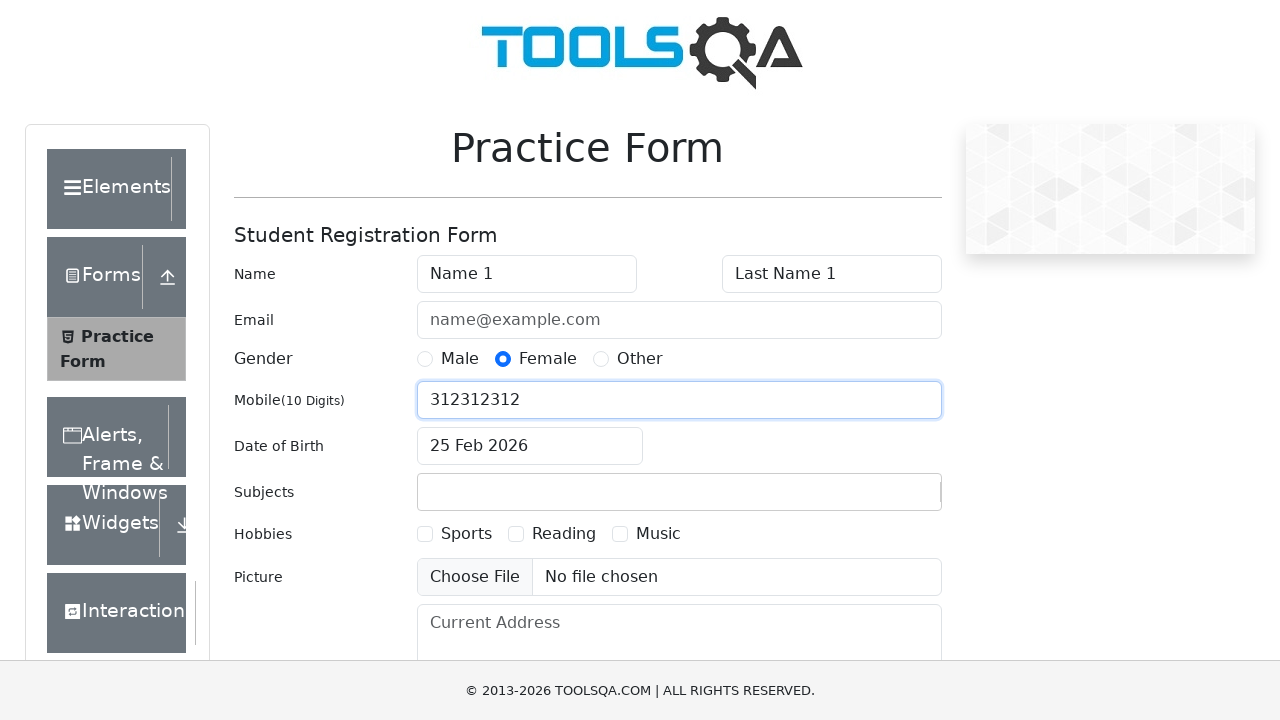

Filled email field with 'sada@sakdm.com' on input#userEmail
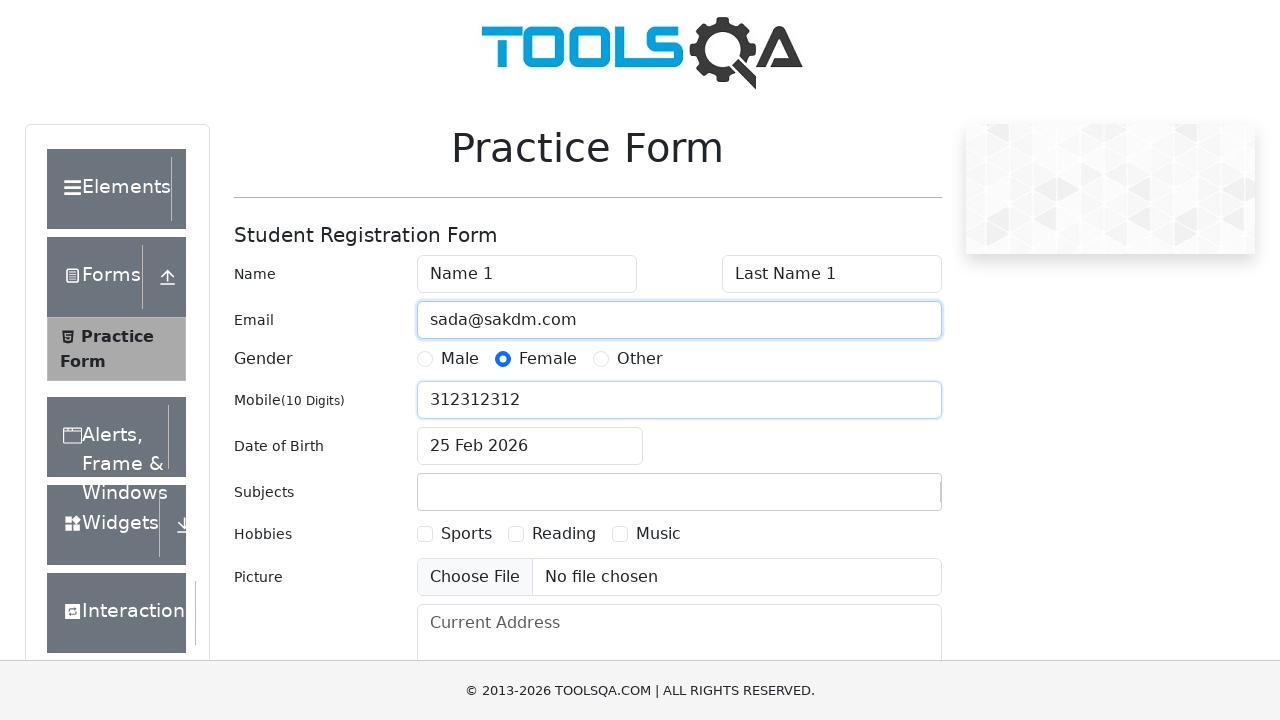

Verified first name value is 'Name 1'
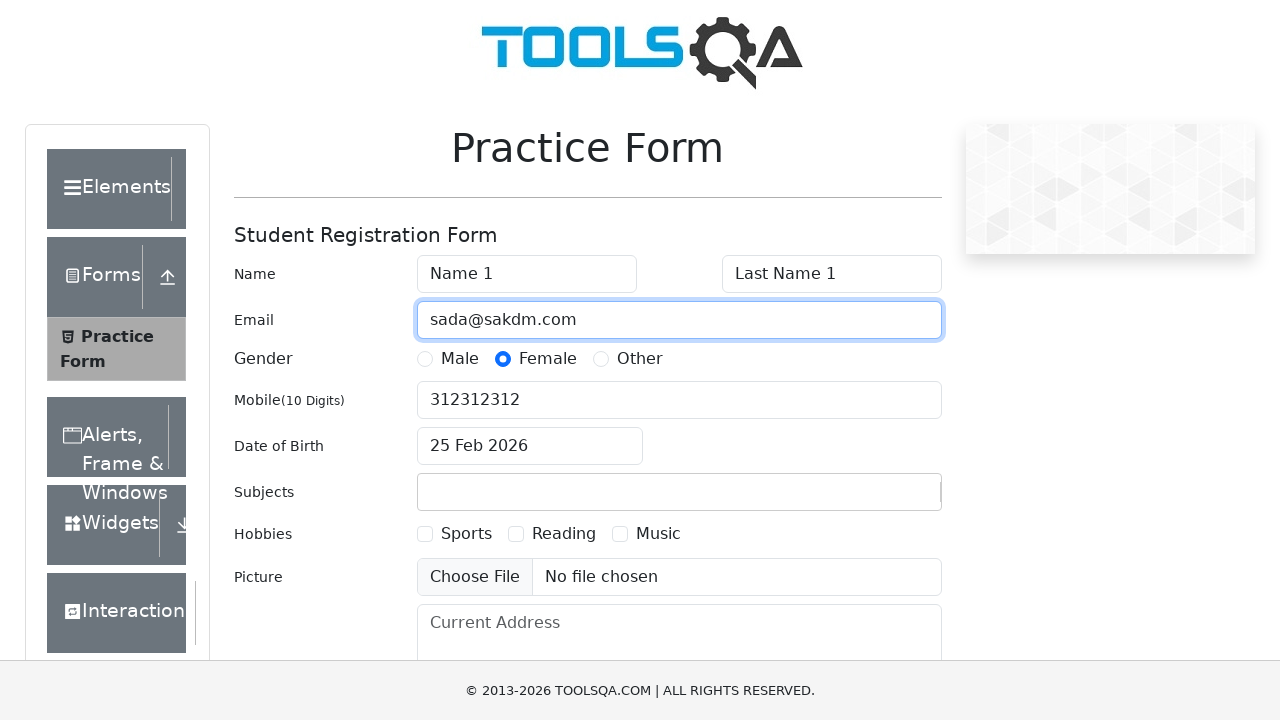

Filled first name field with 'Name 2' on input#firstName
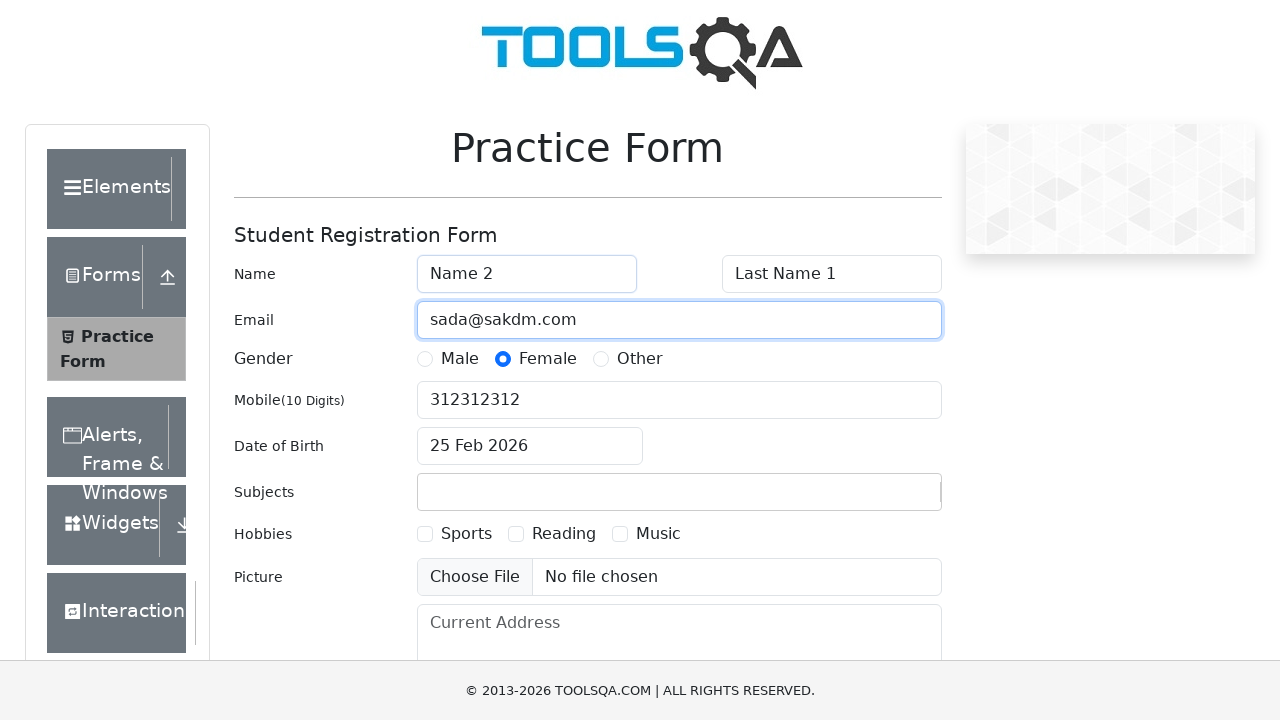

Filled last name field with 'Last Name 2' on input#lastName
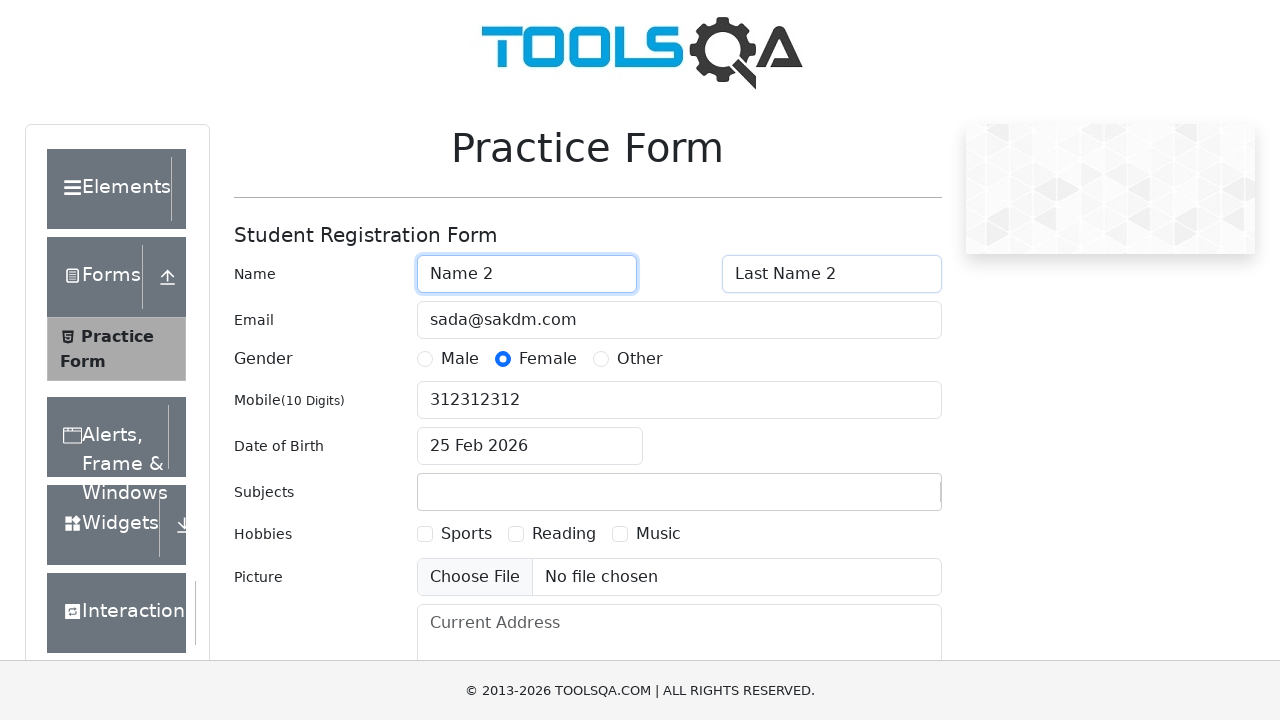

Selected gender option at index 0 at (460, 359) on xpath=//div[@id='genterWrapper']//label >> nth=0
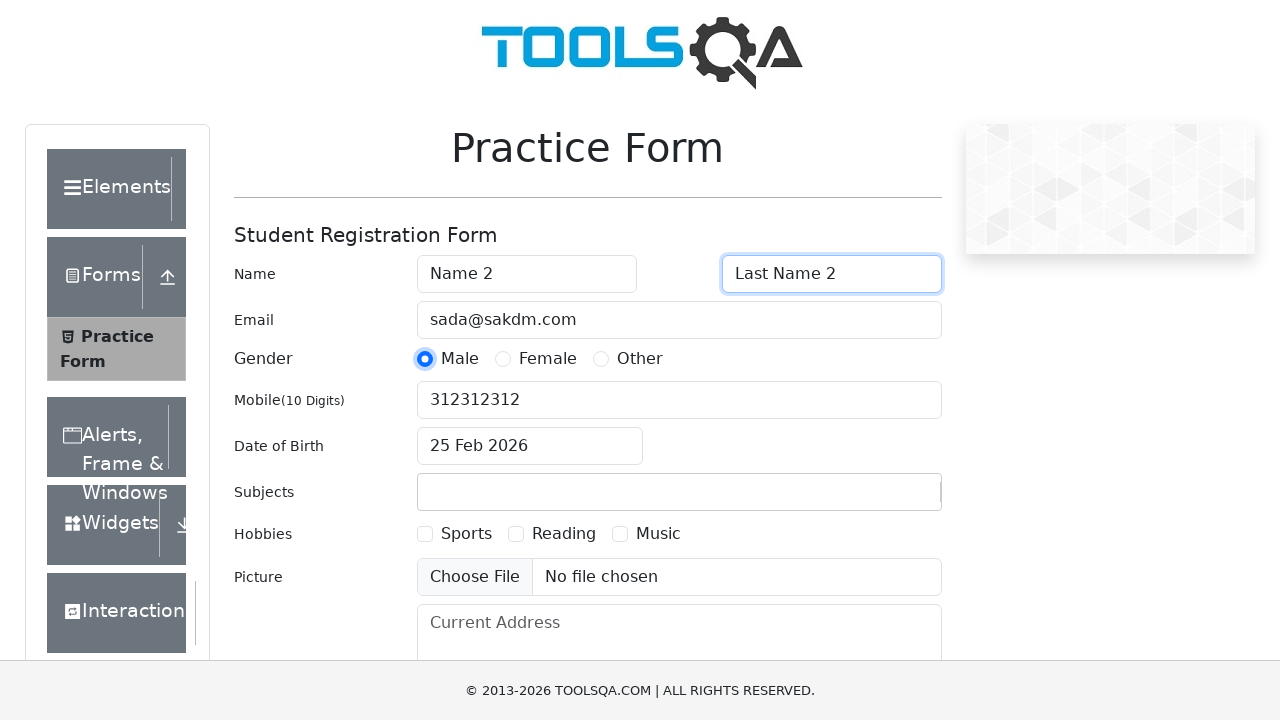

Filled phone number field with '123123445' on input#userNumber
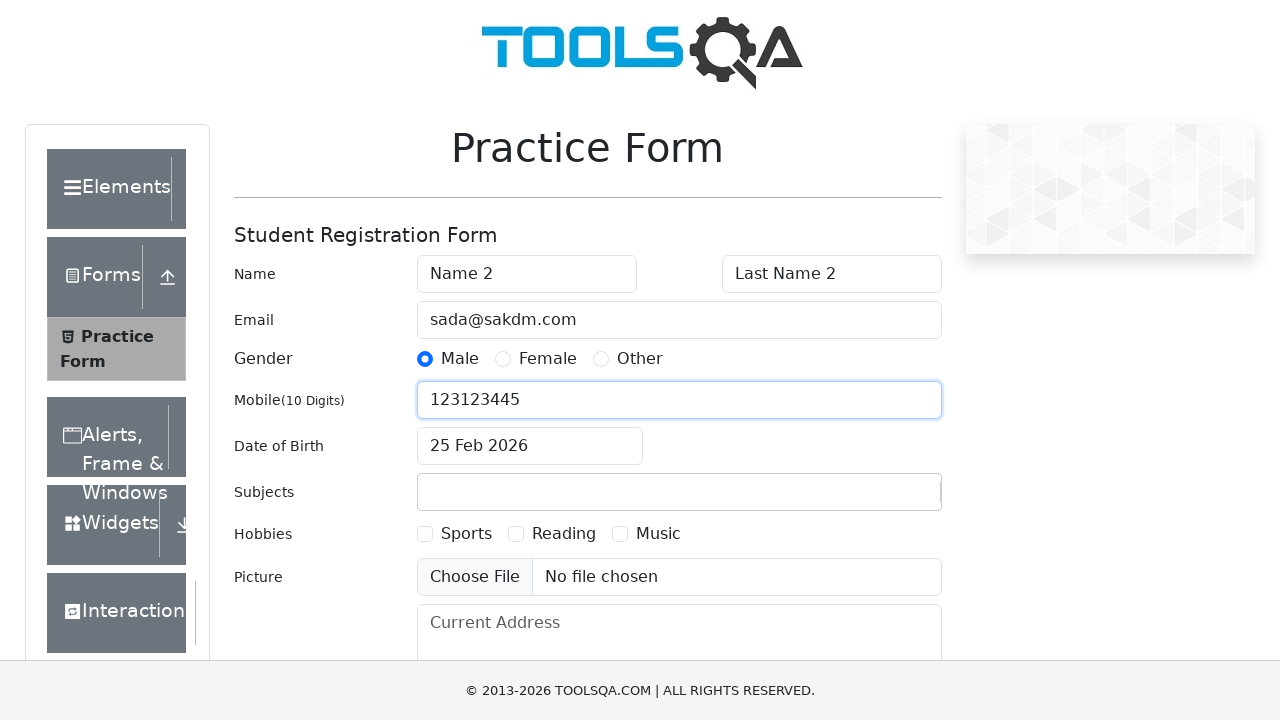

Filled email field with 'sa121232dsafda@qwqw.com' on input#userEmail
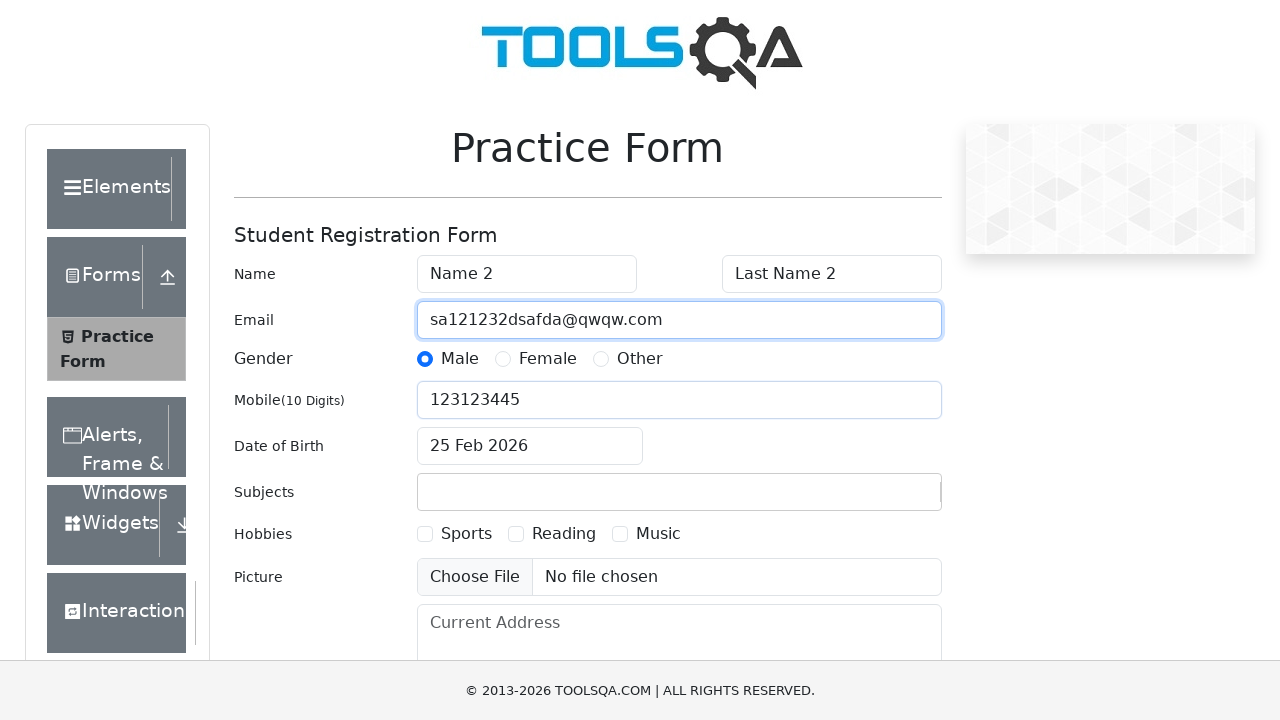

Verified first name value is 'Name 2'
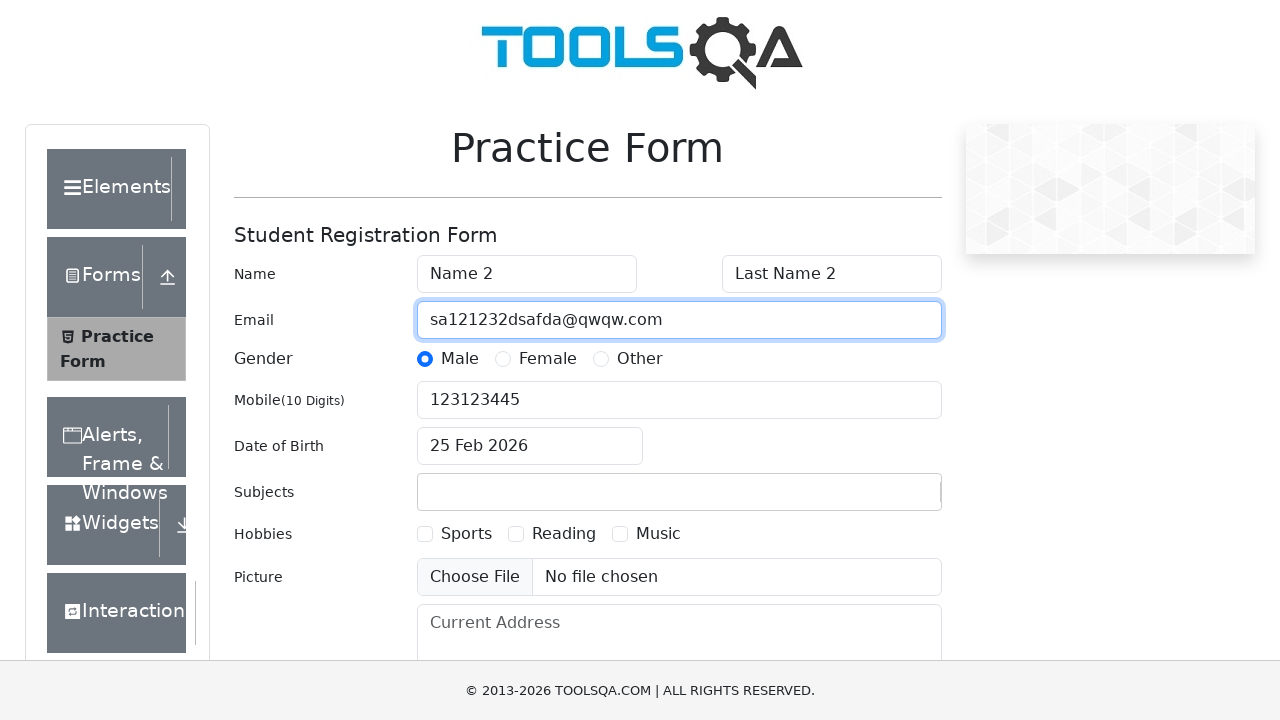

Filled first name field with 'Name 3' on input#firstName
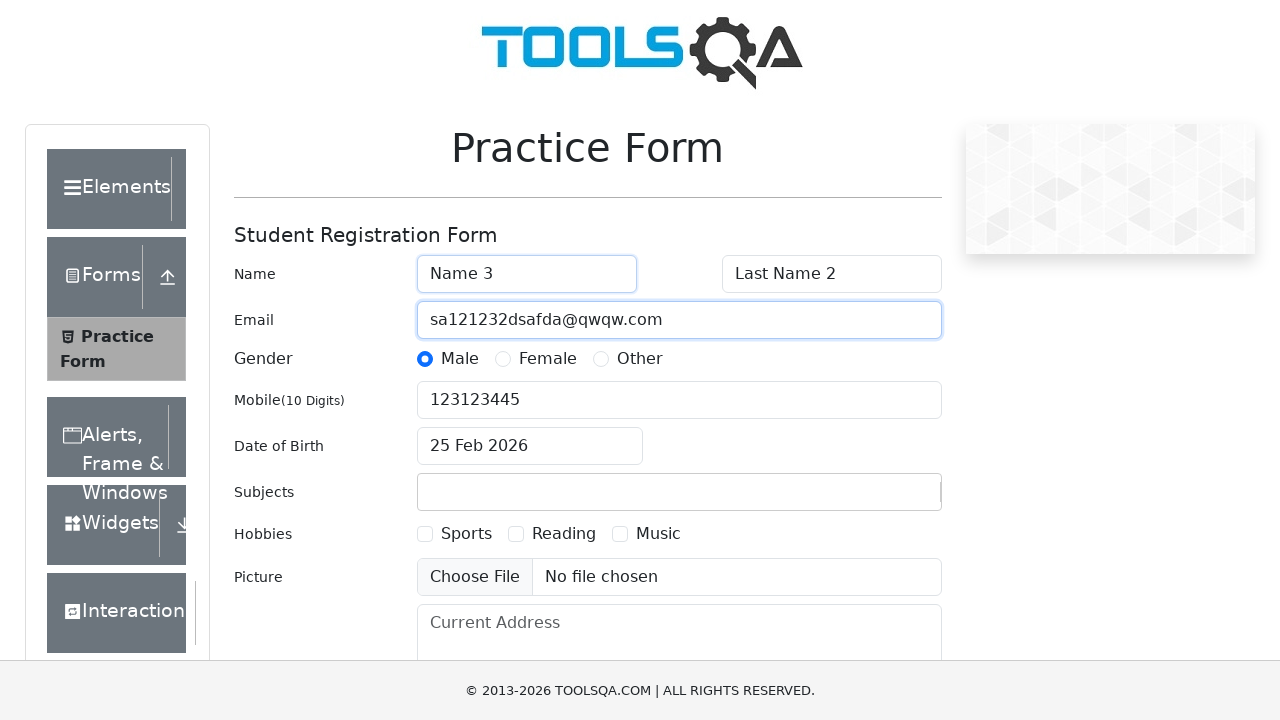

Filled last name field with 'Last Name 3' on input#lastName
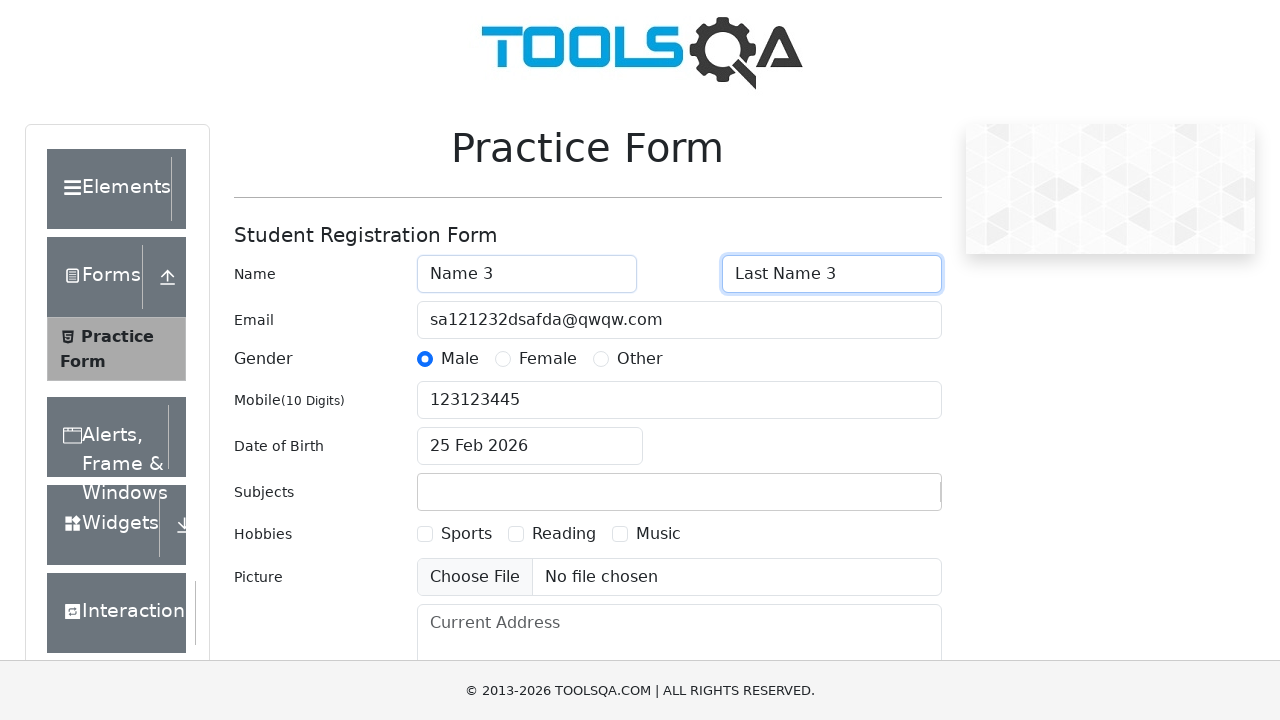

Selected gender option at index 2 at (640, 359) on xpath=//div[@id='genterWrapper']//label >> nth=2
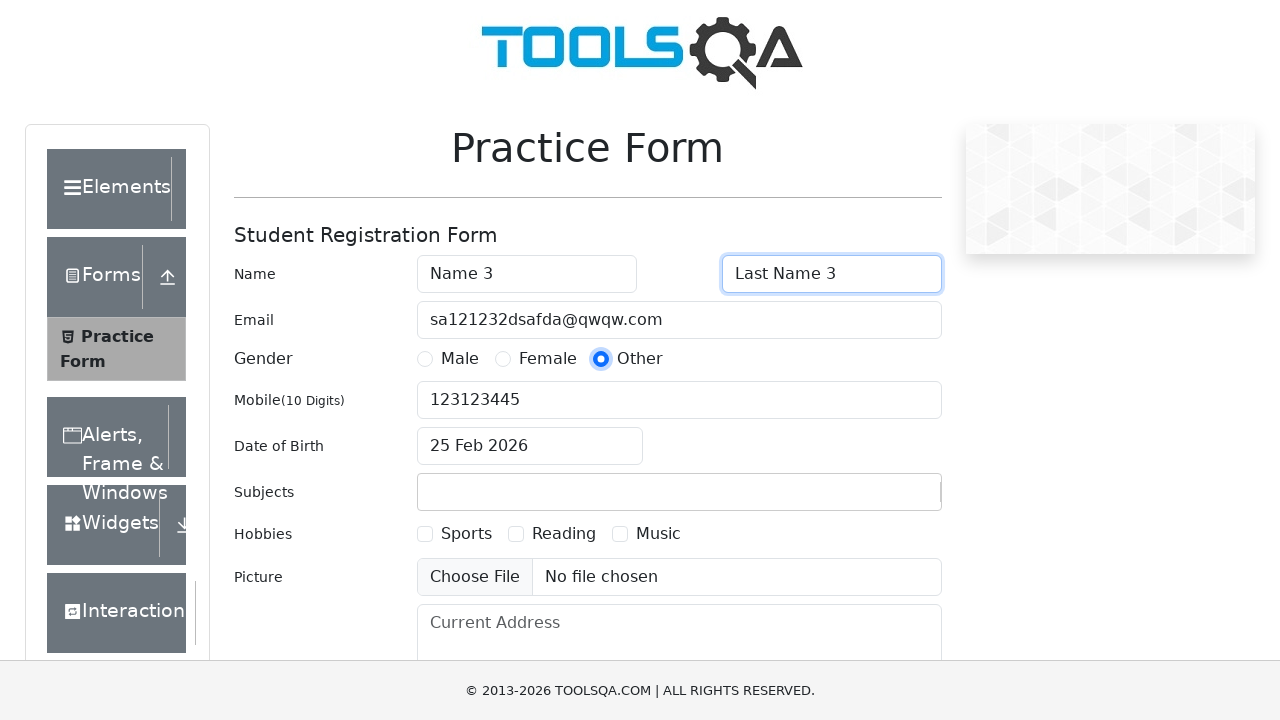

Filled phone number field with '767567576' on input#userNumber
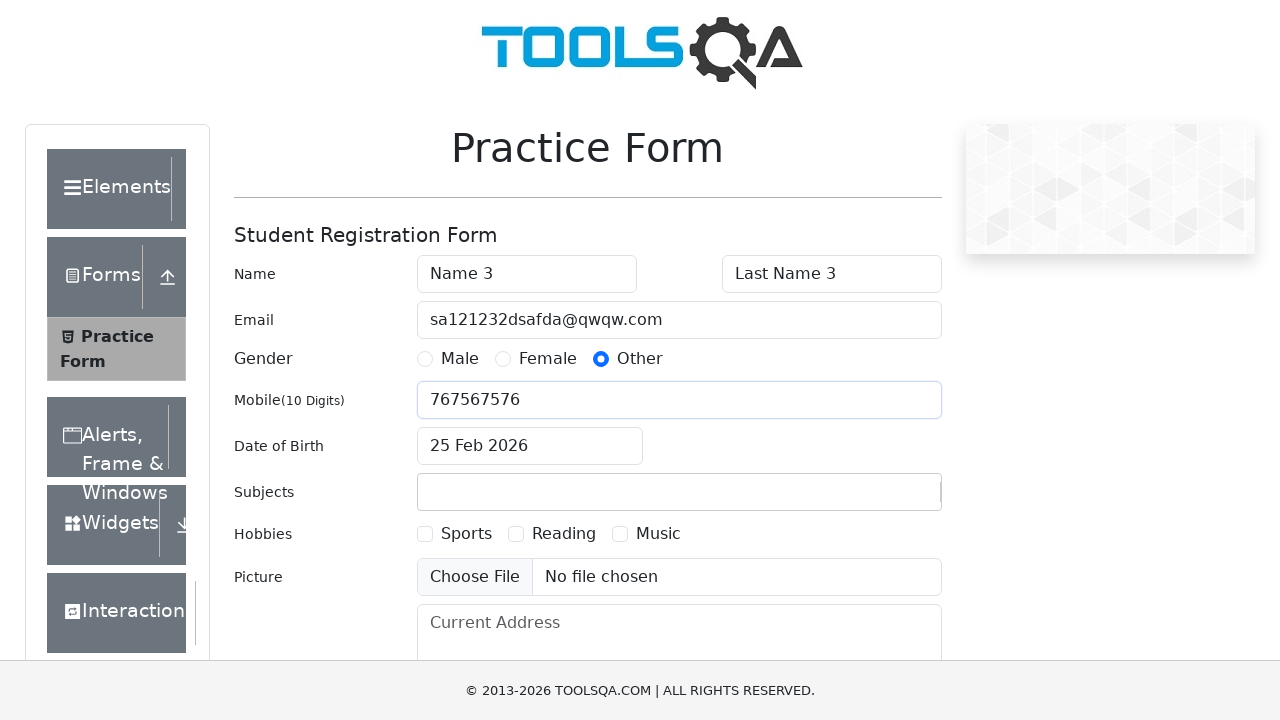

Filled email field with 'sad12a@sakdsadm.com' on input#userEmail
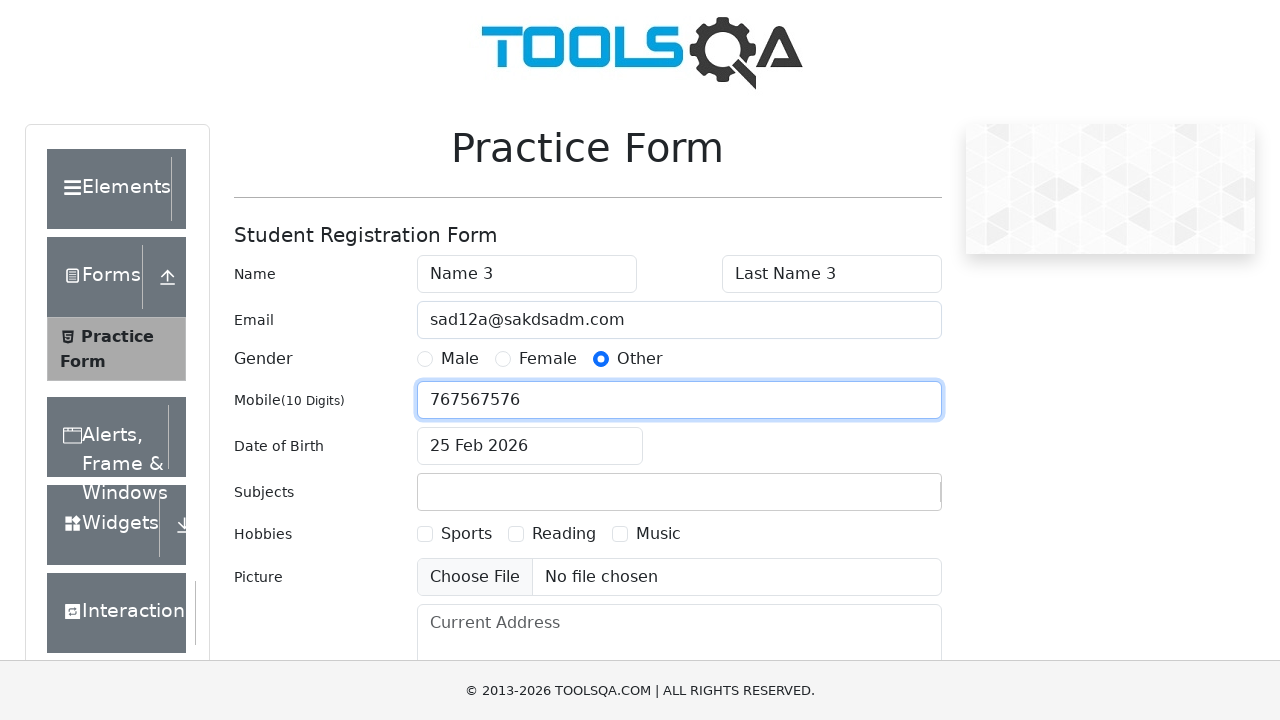

Verified first name value is 'Name 3'
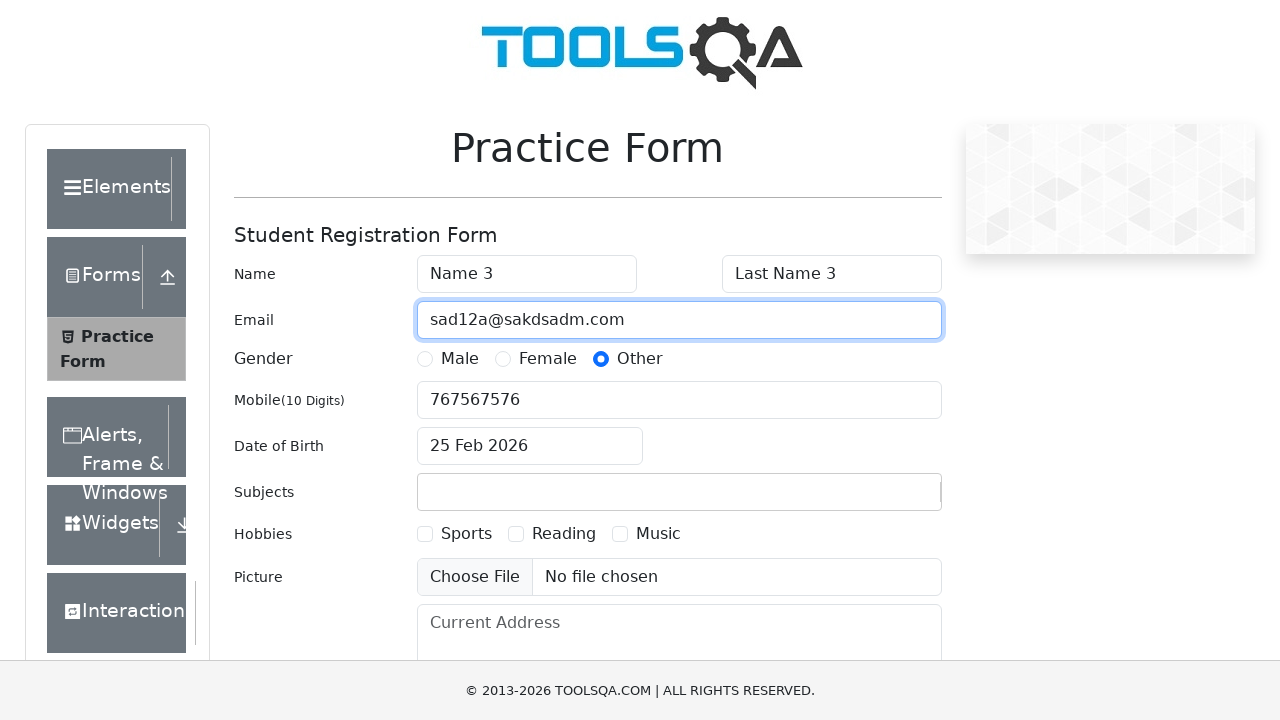

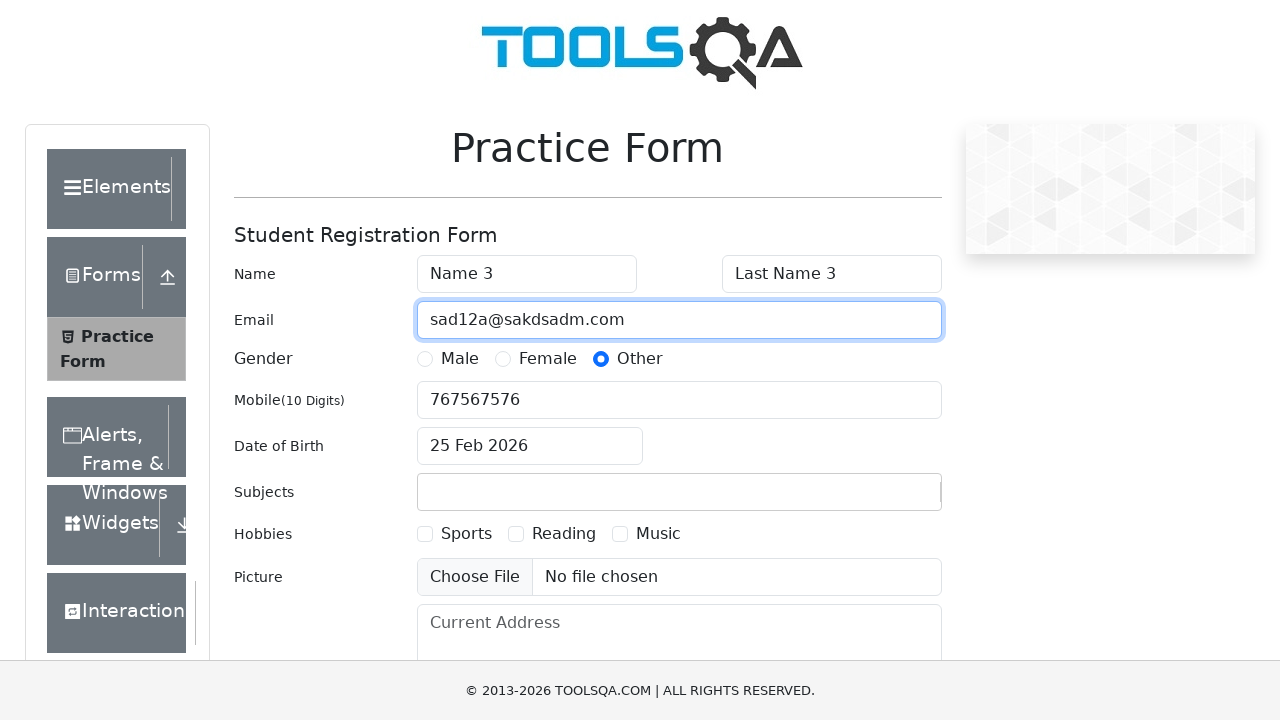